Tests dynamic content loading by clicking Start button and verifying "Hello World!" text appears after loading

Starting URL: https://the-internet.herokuapp.com/dynamic_loading/1

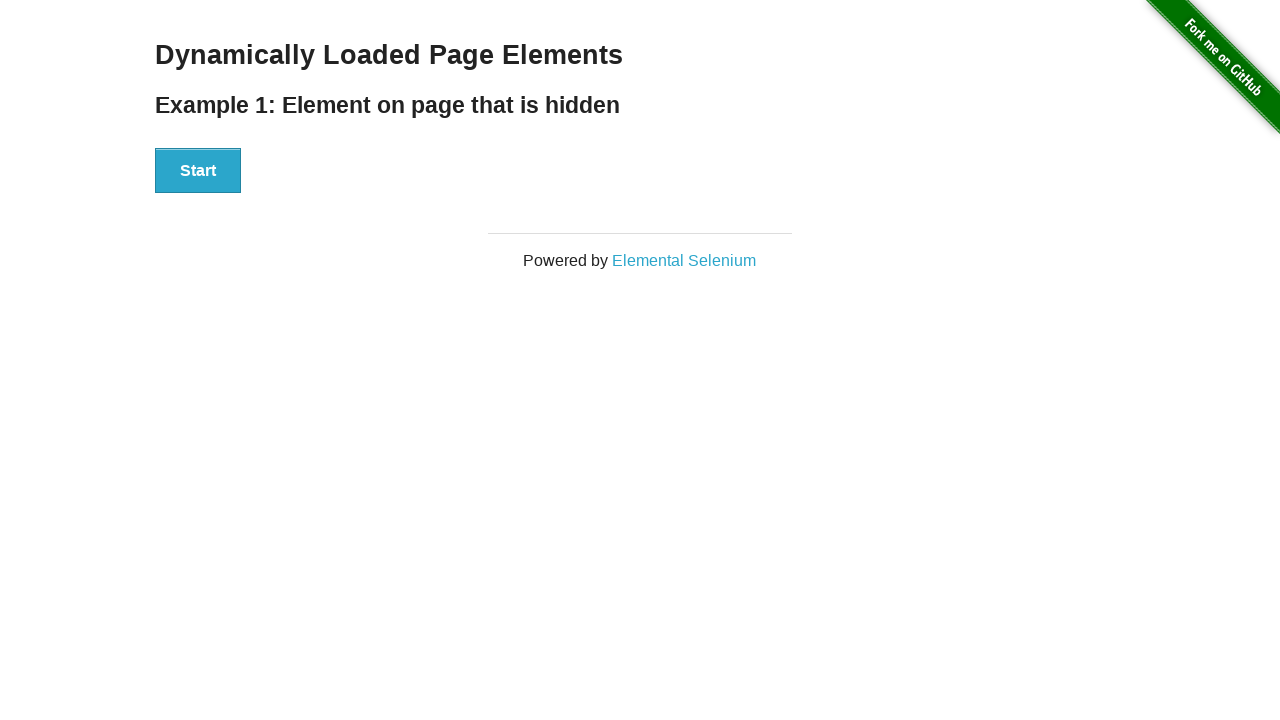

Clicked Start button to trigger dynamic loading at (198, 171) on xpath=//button
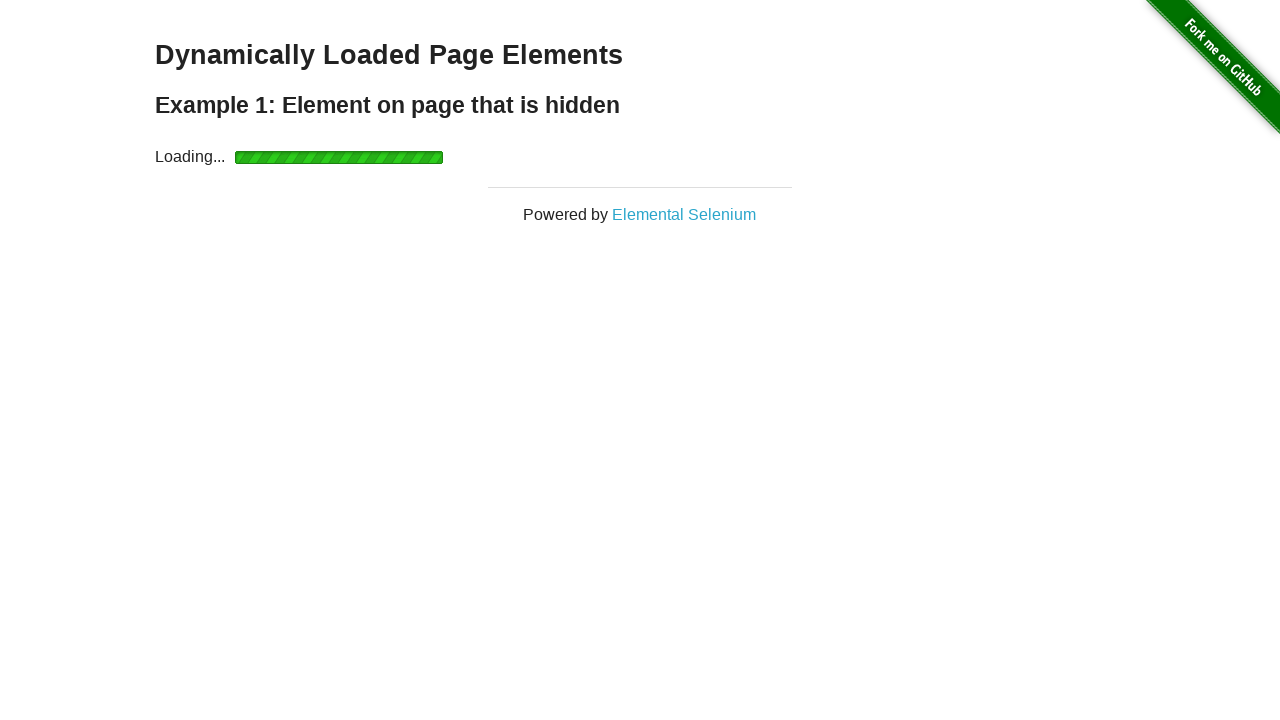

Waited for 'Hello World!' text to become visible
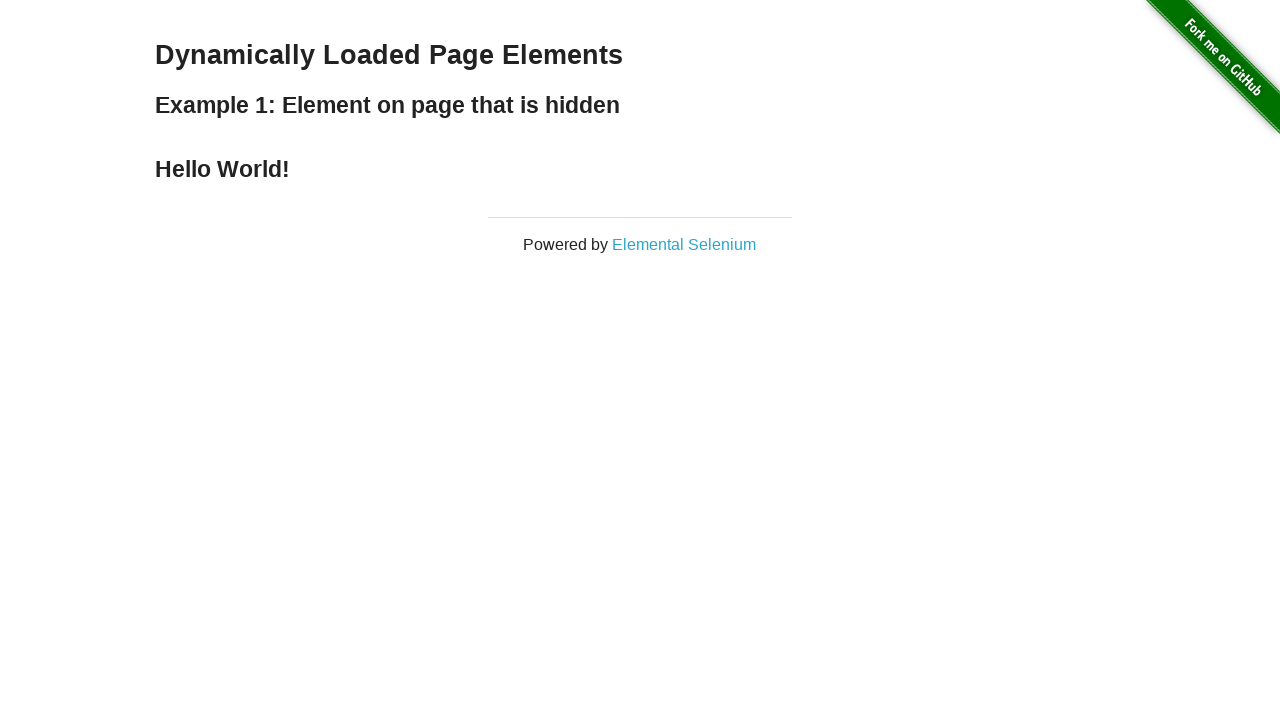

Verified 'Hello World!' text is displayed
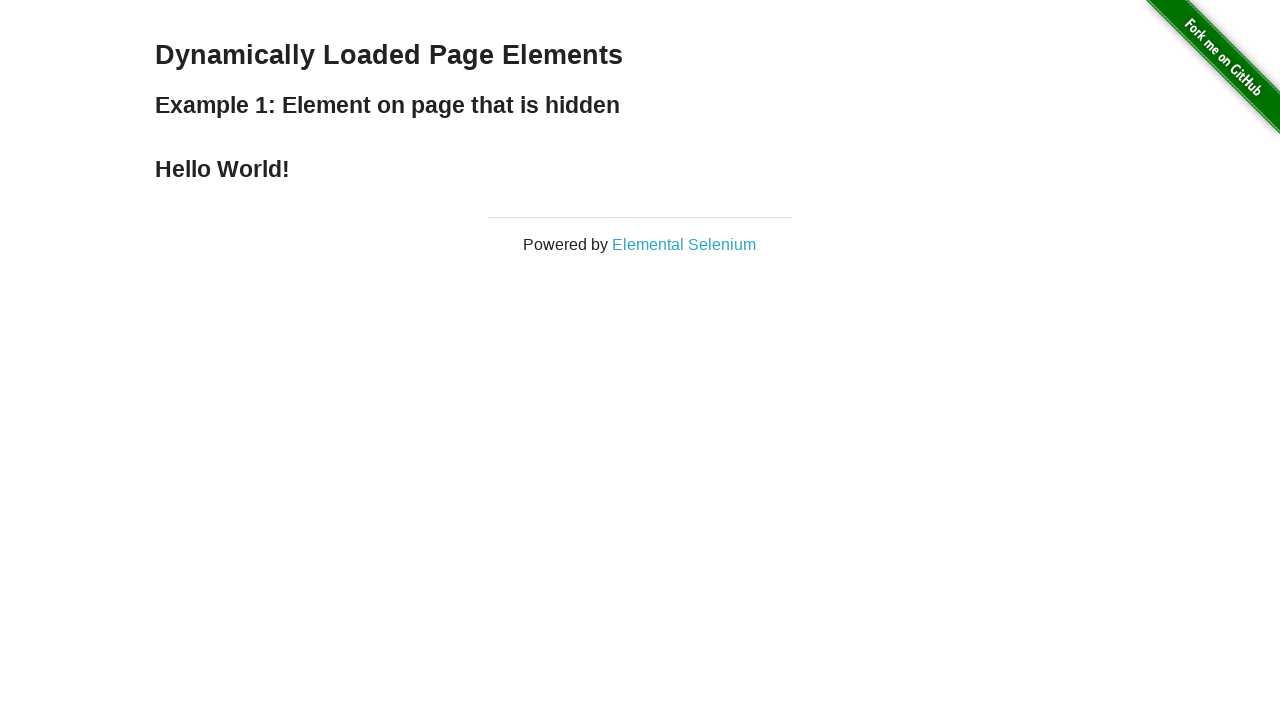

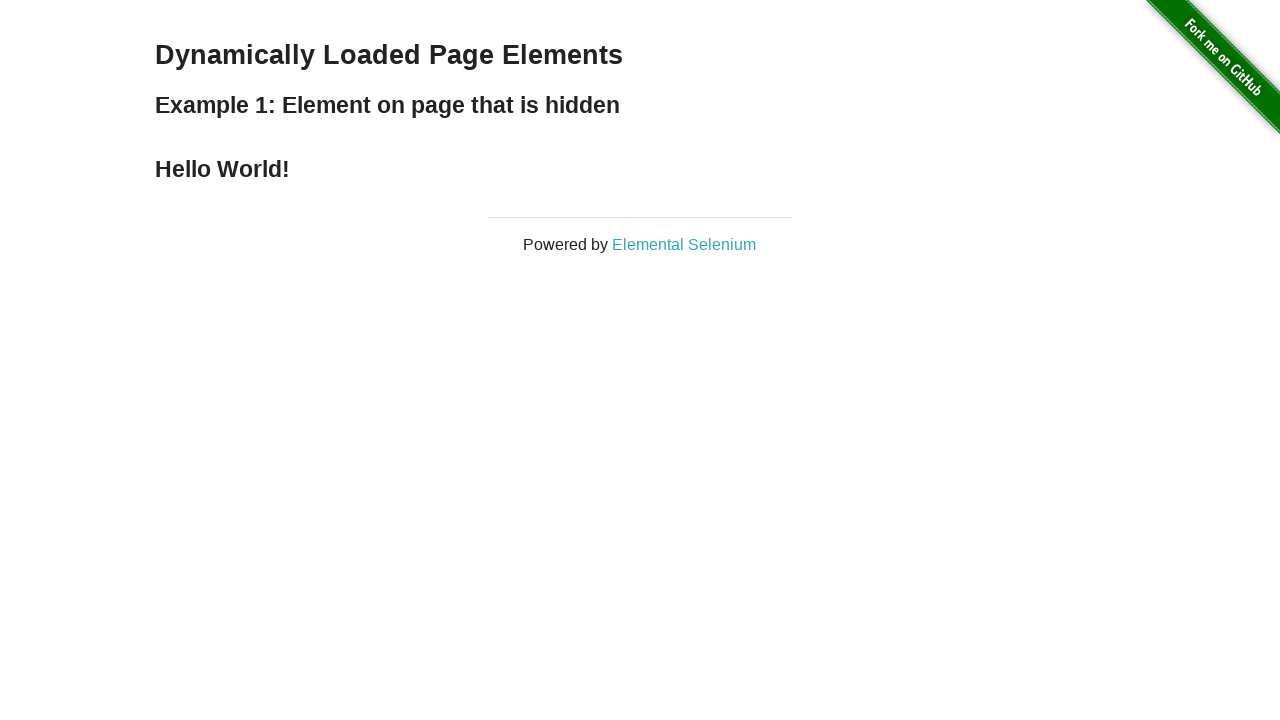